Tests JavaScript alert handling by clicking a button to trigger an alert, waiting for the alert to appear, and then dismissing it.

Starting URL: https://the-internet.herokuapp.com/javascript_alerts

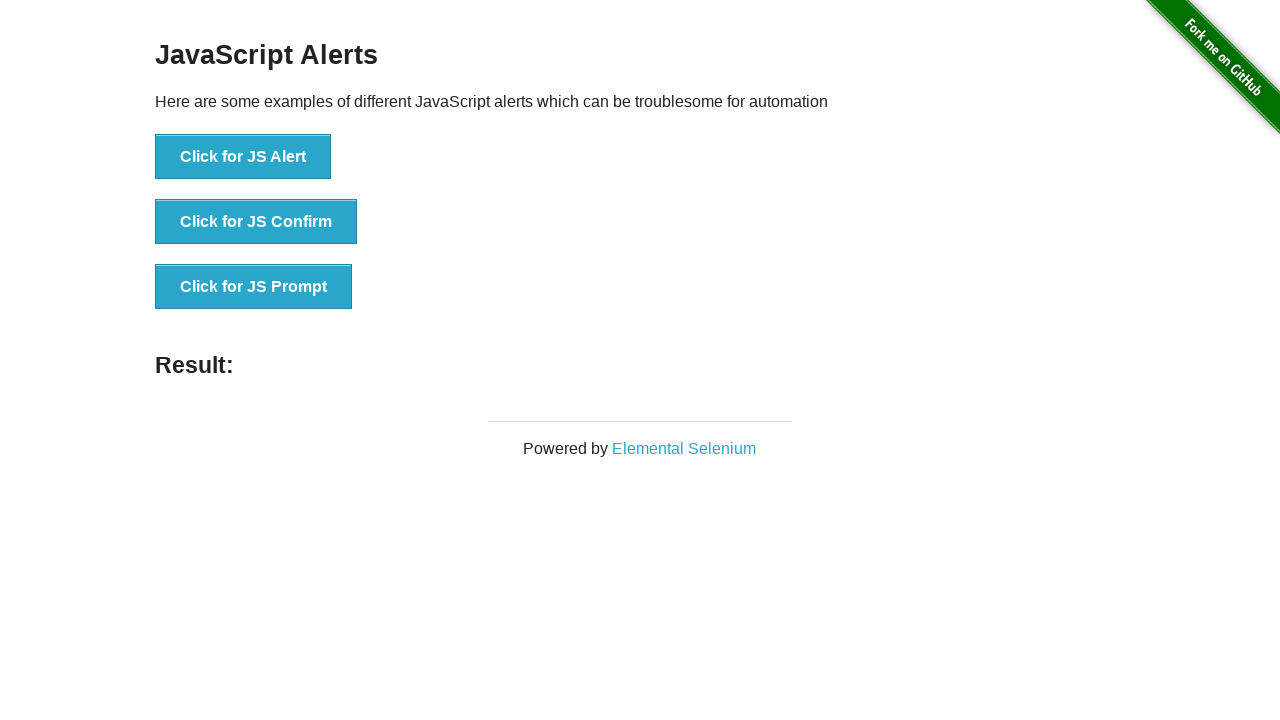

Clicked button to trigger JavaScript alert at (243, 157) on xpath=//button[text()='Click for JS Alert']
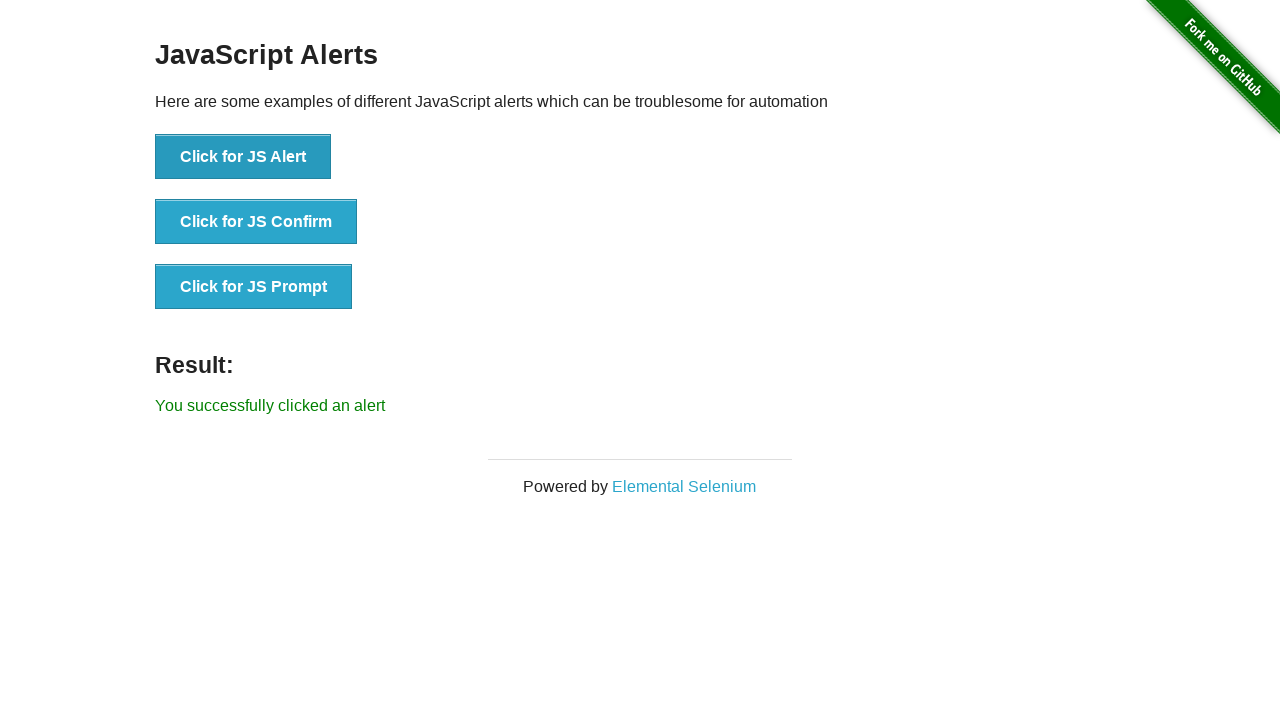

Set up dialog handler to dismiss alert
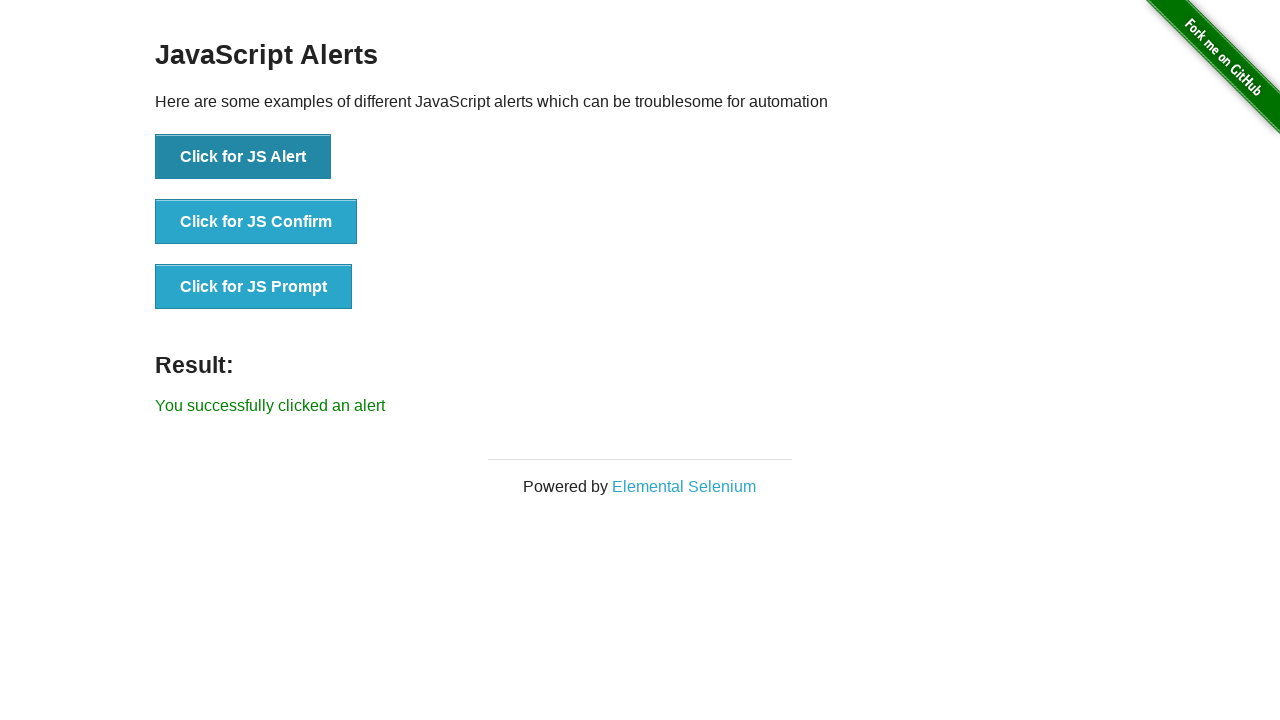

Alert was dismissed and result text appeared
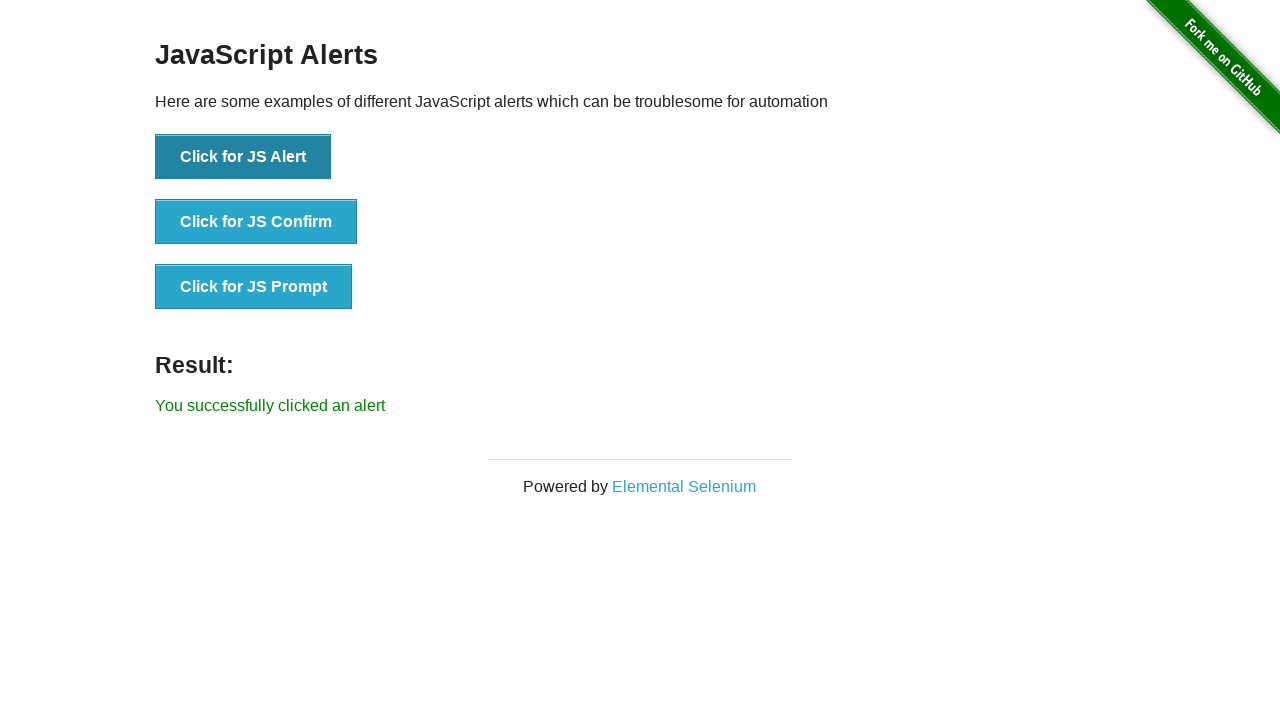

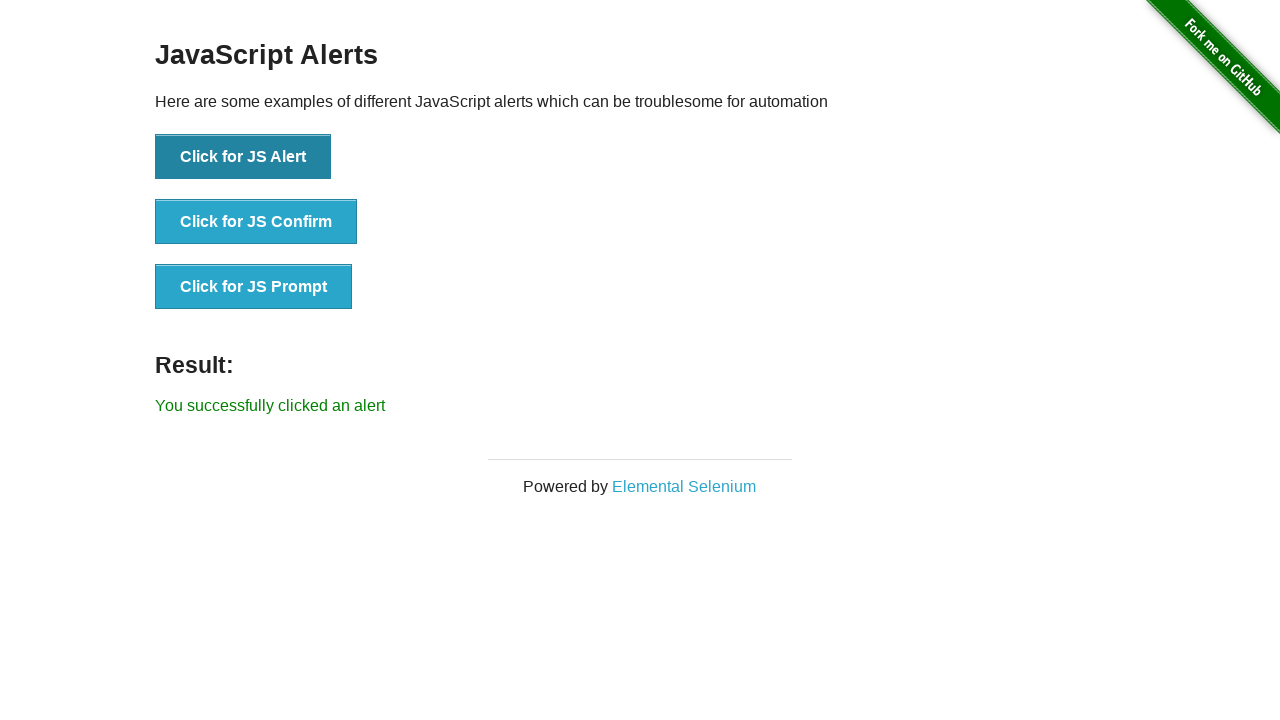